Tests confirmation dialog by dismissing first dialog, filling name field, and accepting second dialog

Starting URL: https://codenboxautomationlab.com/practice/

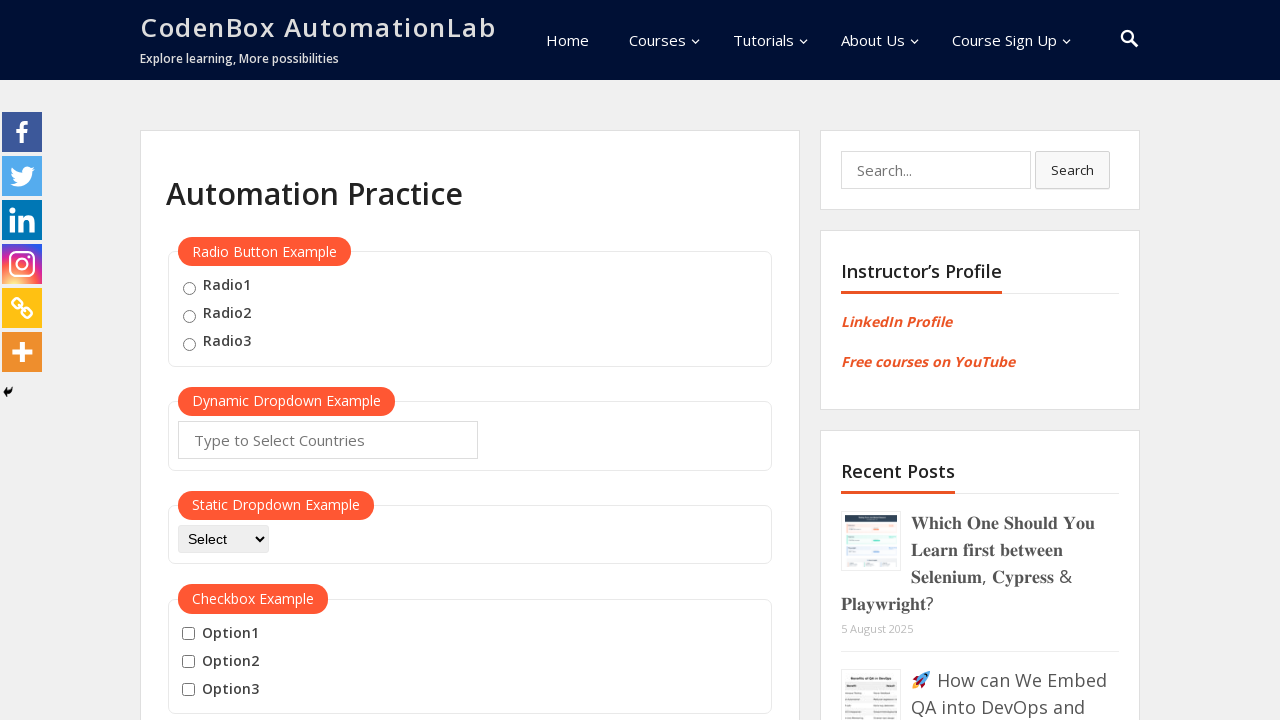

Clicked confirm button and dismissed first confirmation dialog at (586, 360) on #confirmbtn
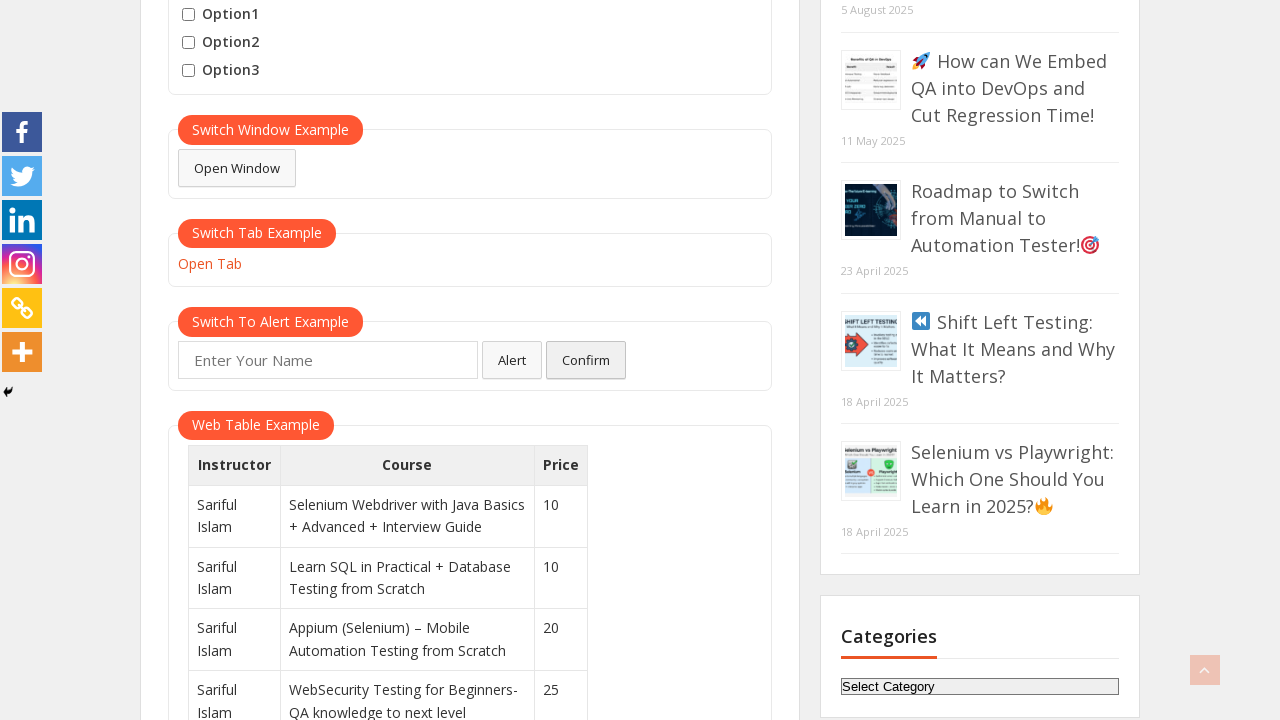

Filled name field with 'rama' on #name
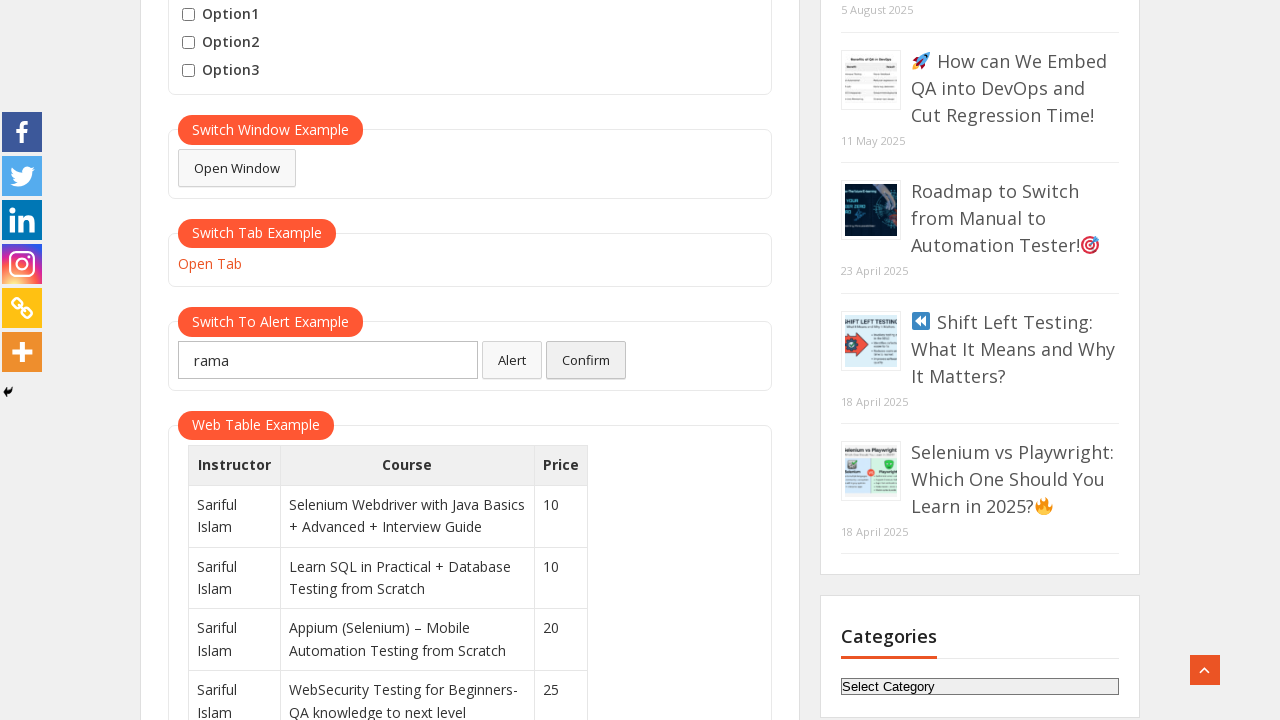

Clicked confirm button and accepted second confirmation dialog at (586, 360) on #confirmbtn
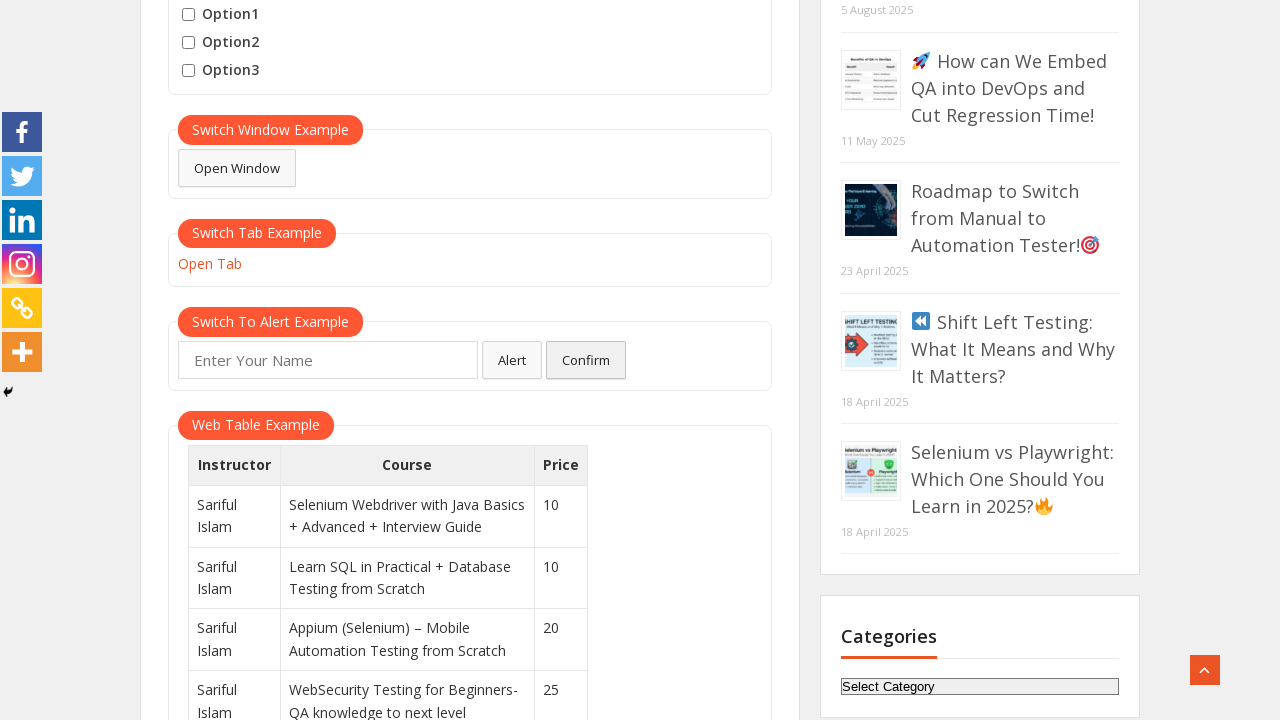

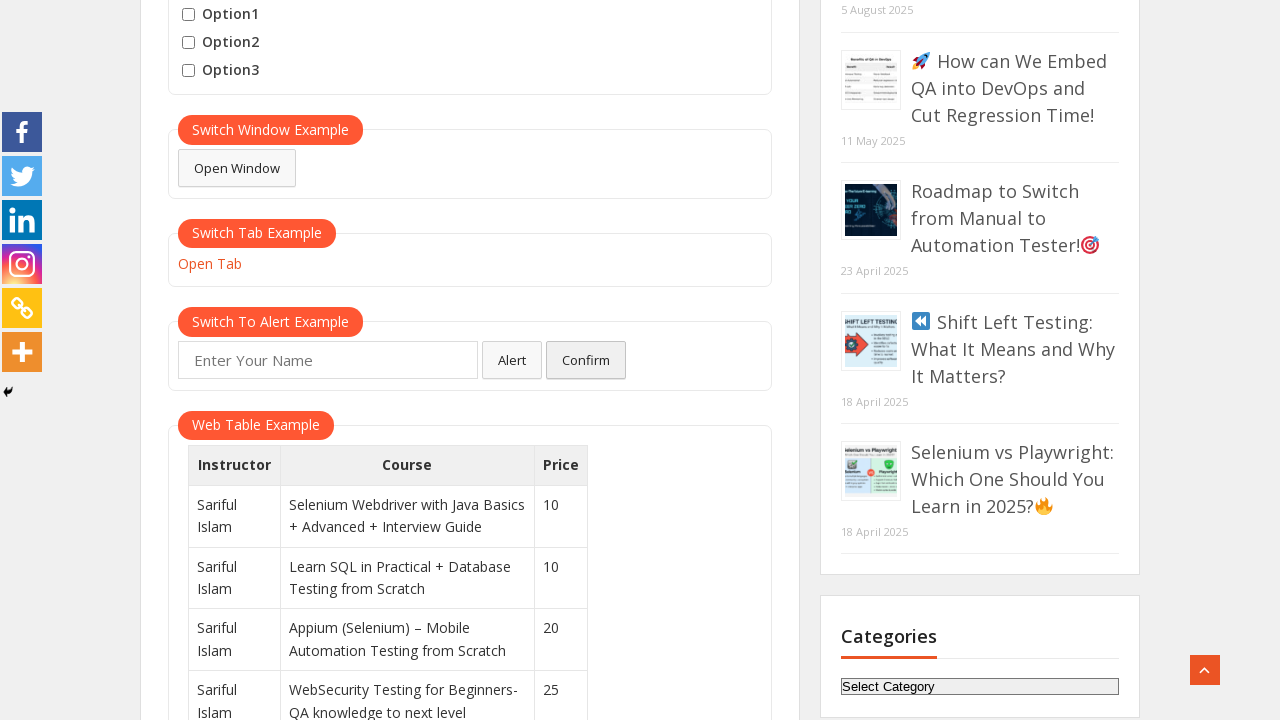